Tests JavaScript alert handling by clicking a button that triggers an alert and then accepting the alert dialog

Starting URL: https://the-internet.herokuapp.com/javascript_alerts

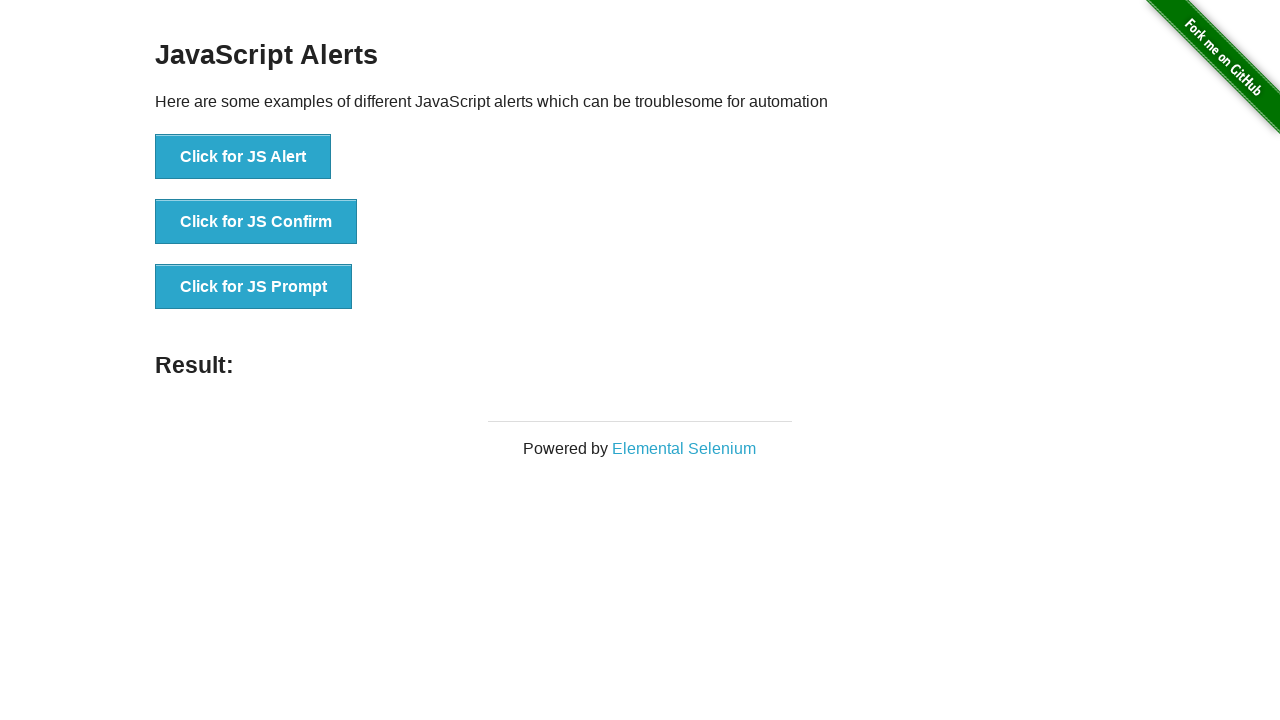

Clicked 'Click for JS Alert' button to trigger JavaScript alert at (243, 157) on xpath=//button[normalize-space()='Click for JS Alert']
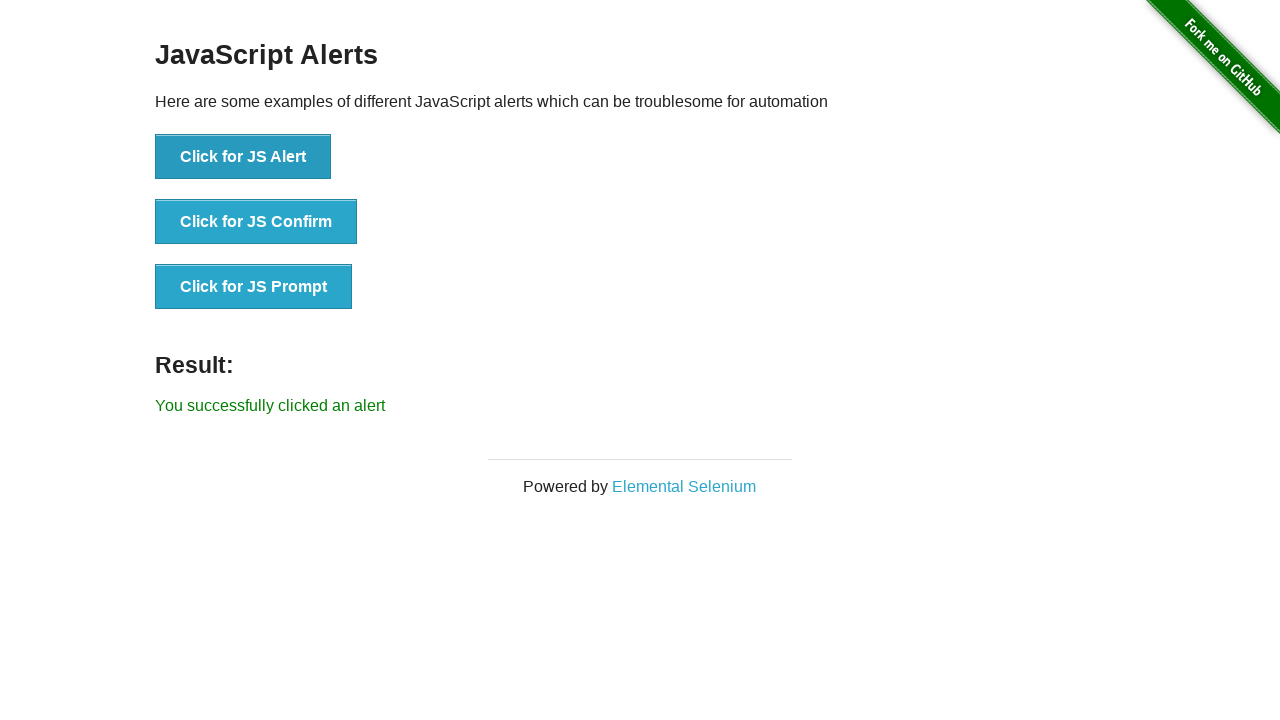

Set up dialog handler to accept alerts
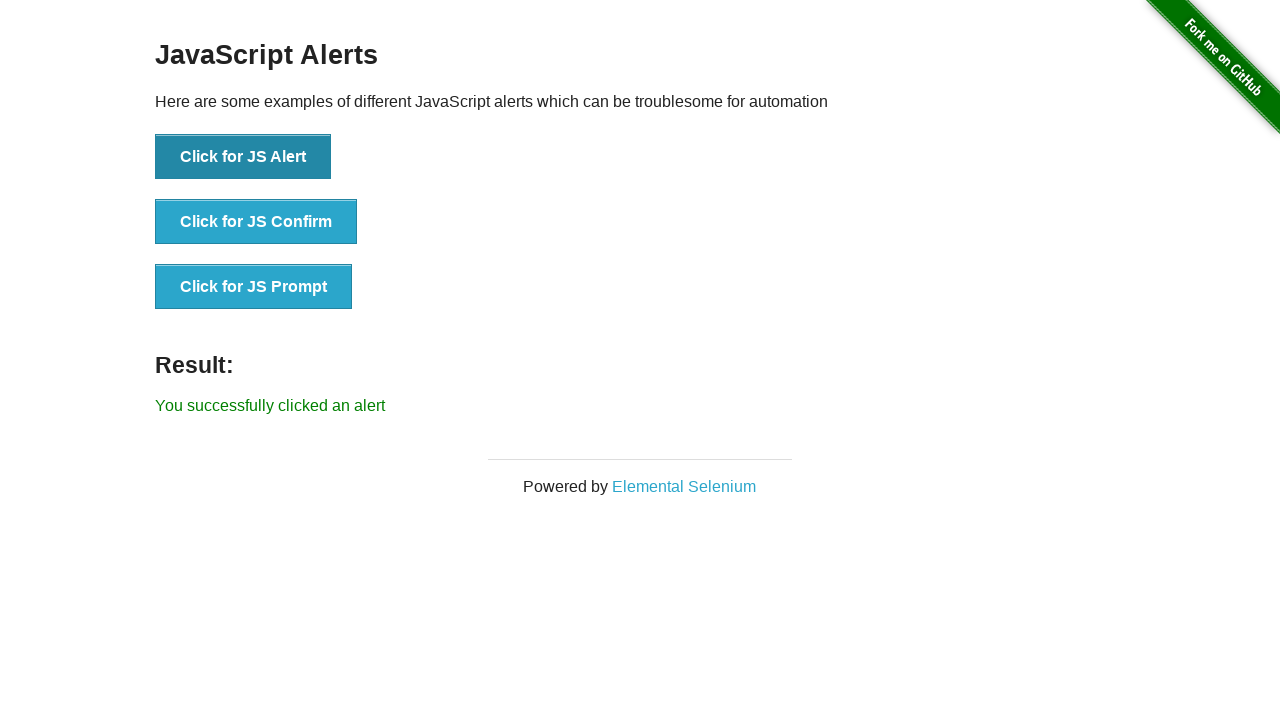

Set up one-time dialog handler to accept the alert
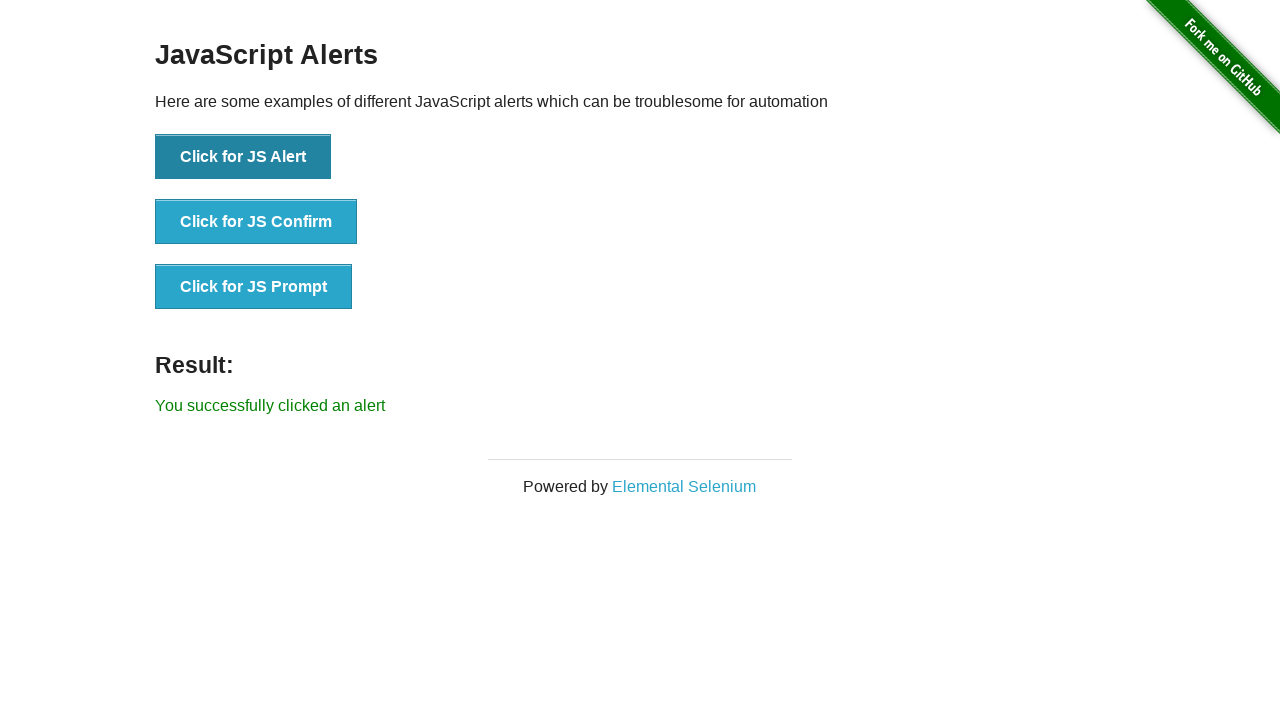

Clicked 'Click for JS Alert' button and accepted the resulting alert dialog at (243, 157) on xpath=//button[normalize-space()='Click for JS Alert']
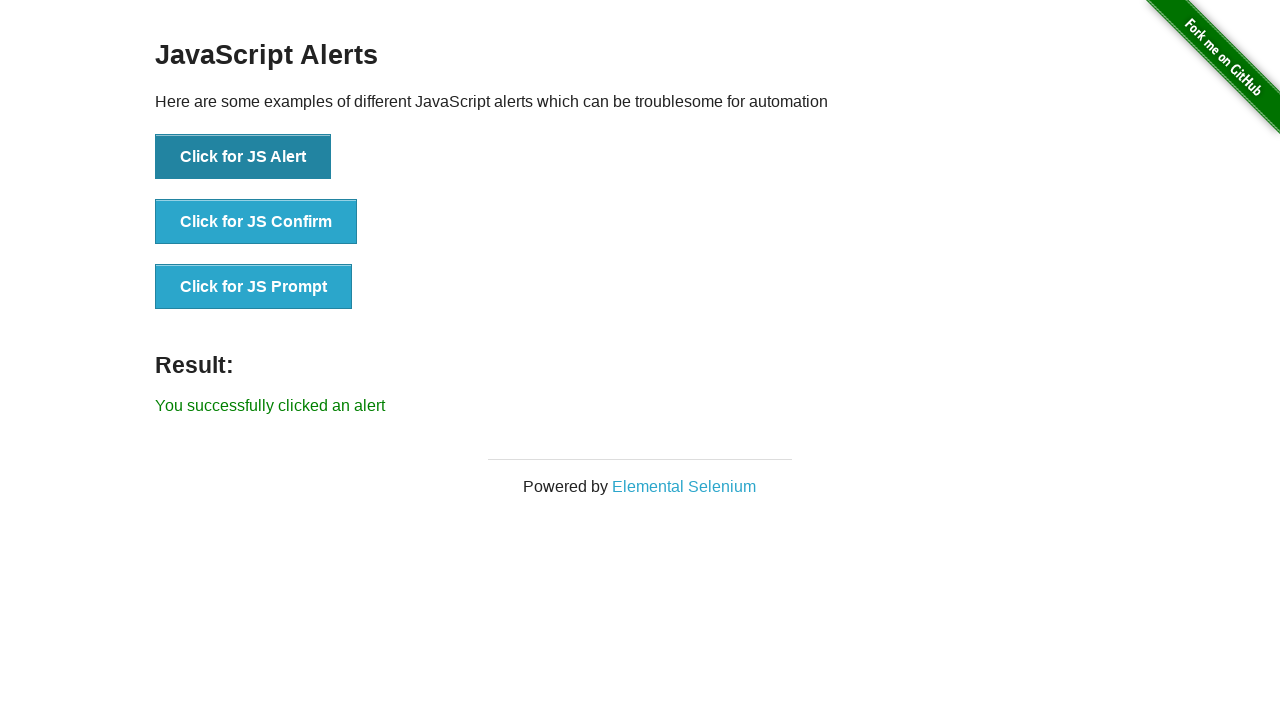

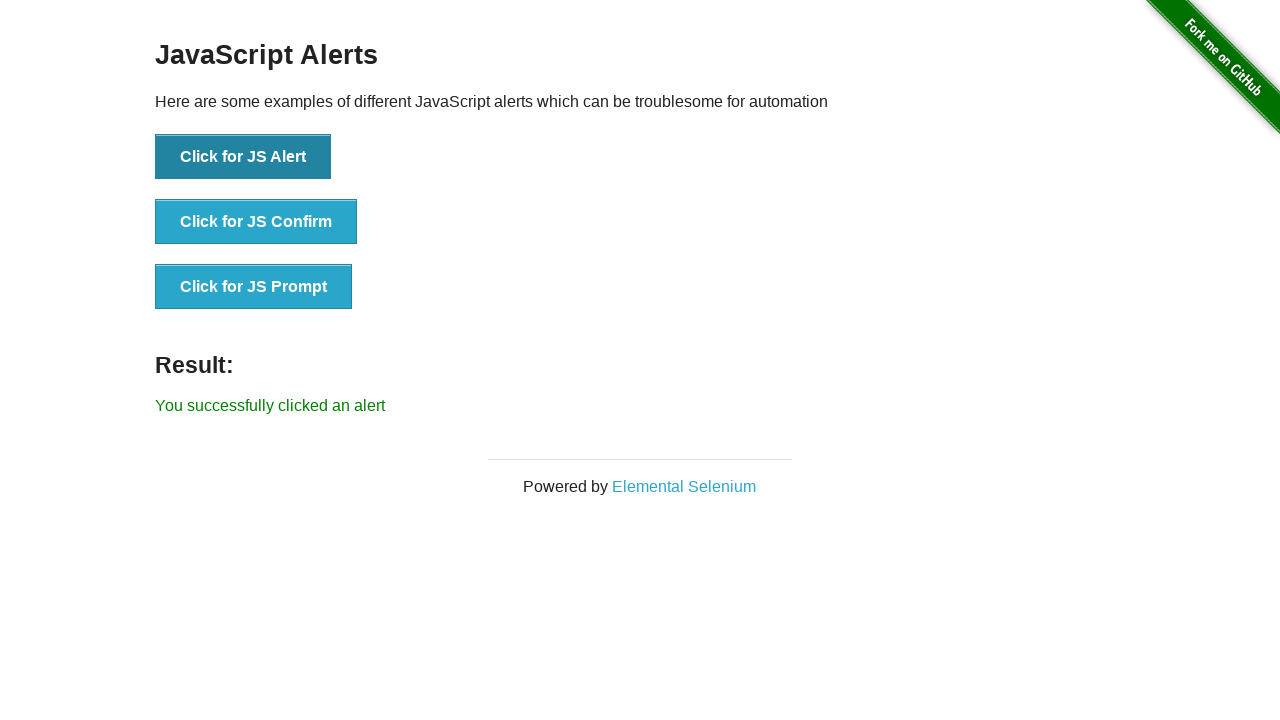